Tests browser navigation methods by visiting two websites and using back, forward, and refresh navigation features

Starting URL: https://www.testotomasyonu.com

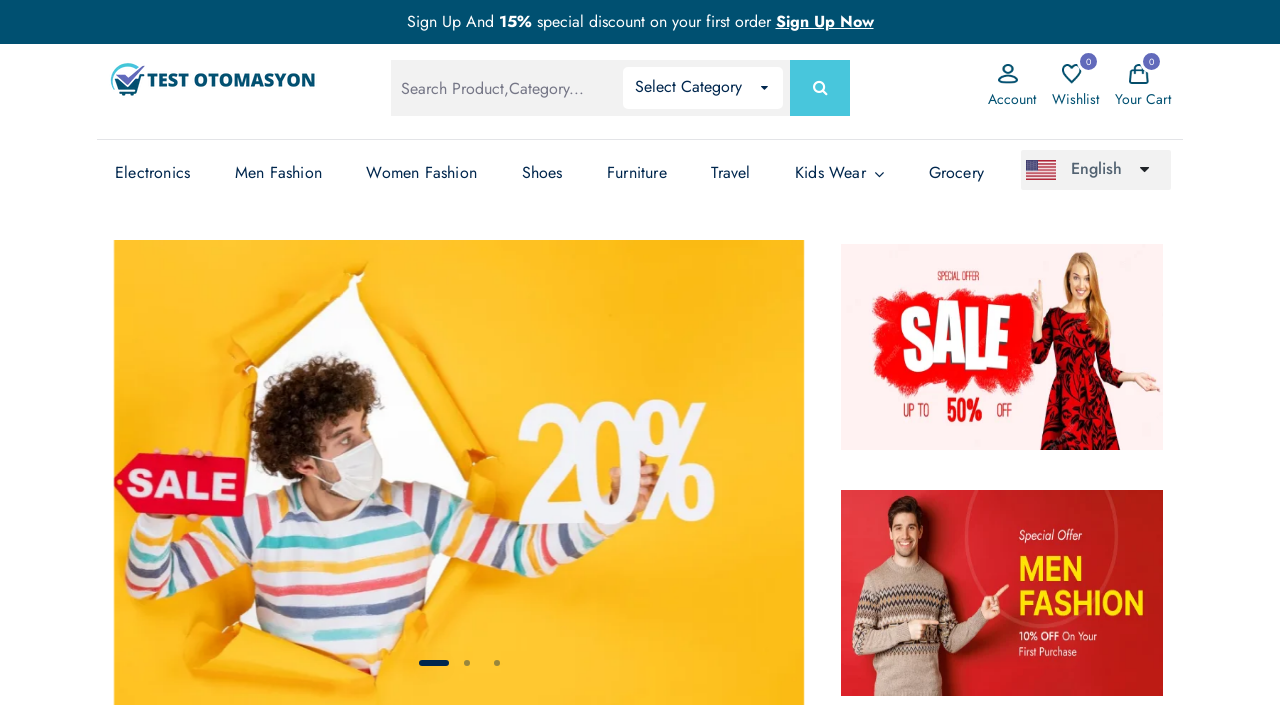

Navigated to https://www.wisequarter.com
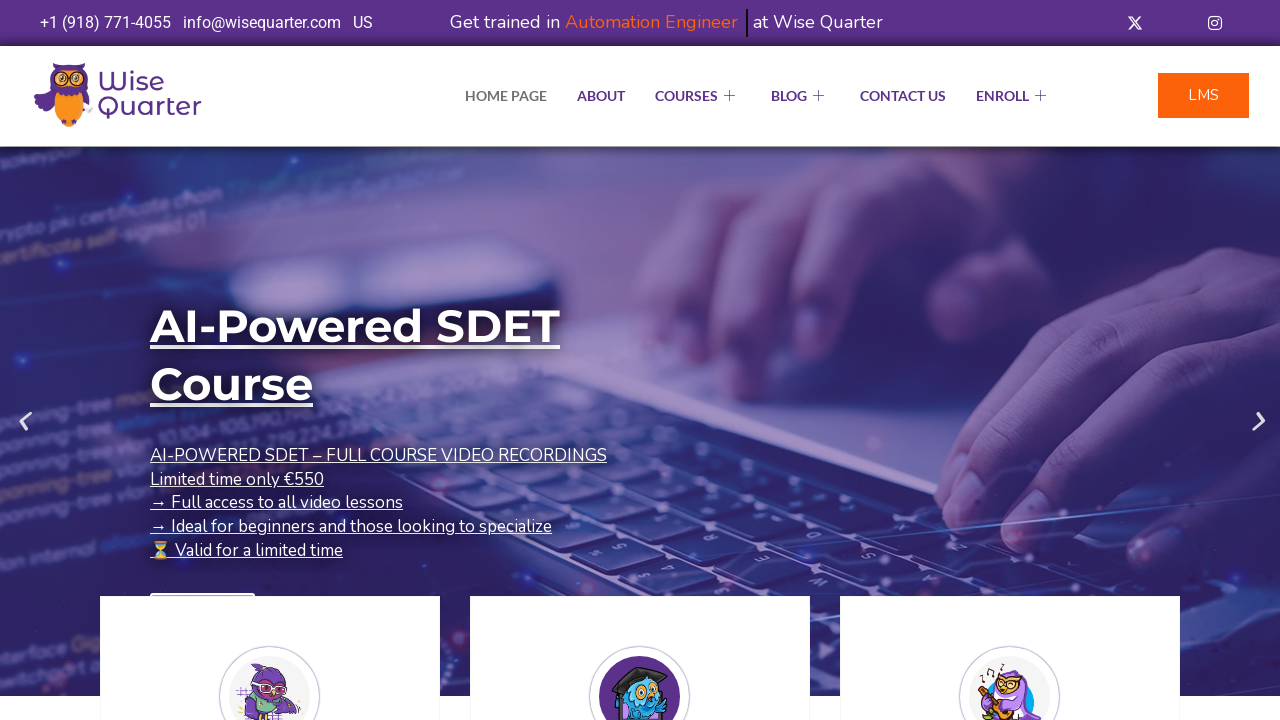

Navigated back to testotomasyonu.com using back button
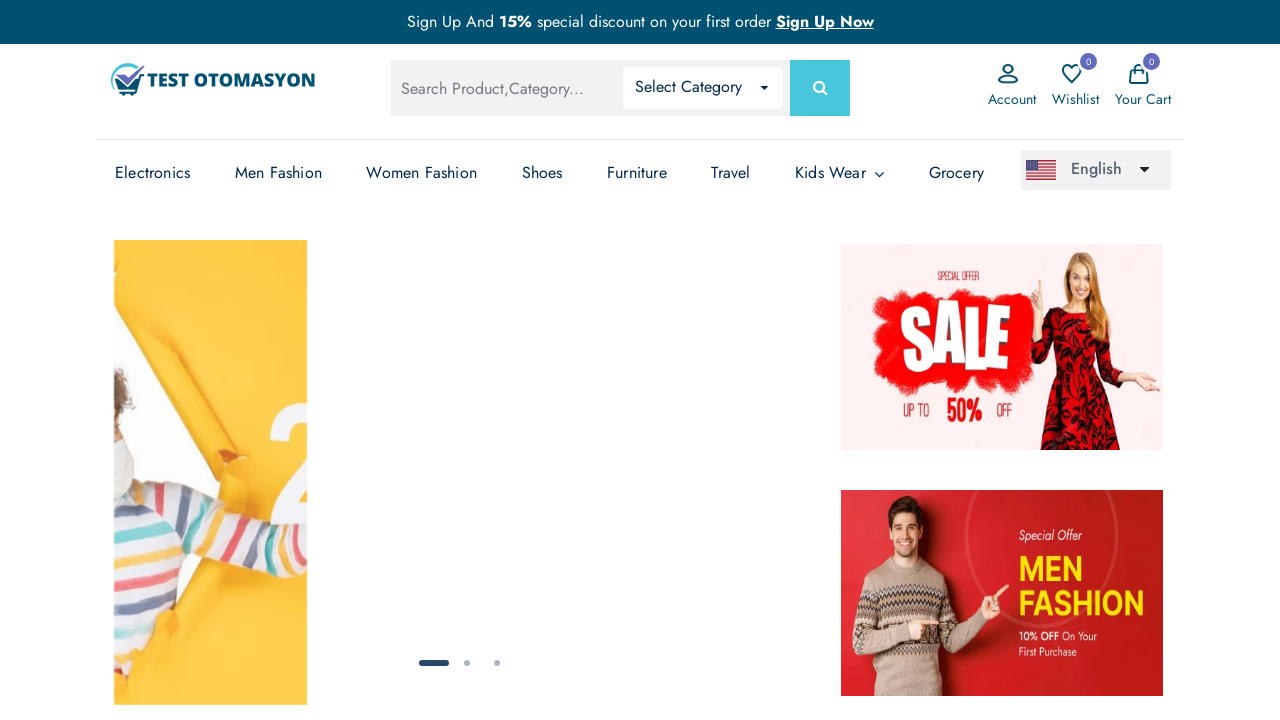

Navigated forward to wisequarter.com using forward button
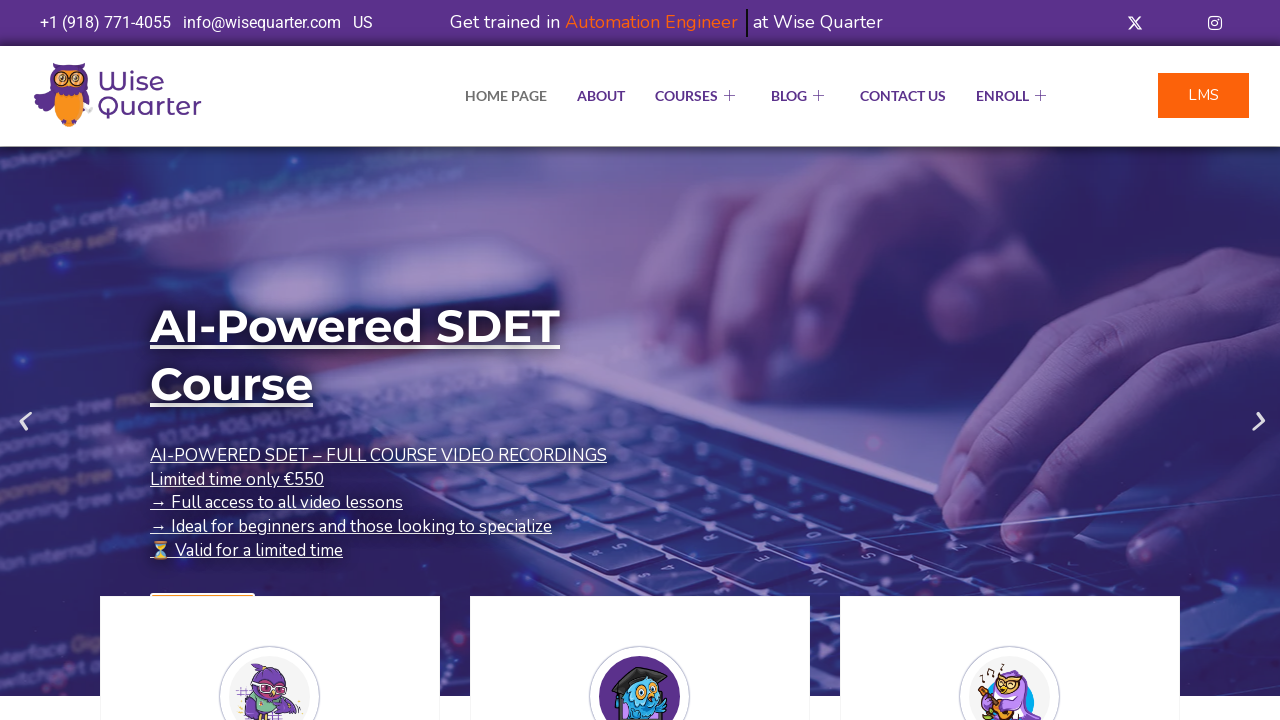

Refreshed the current page
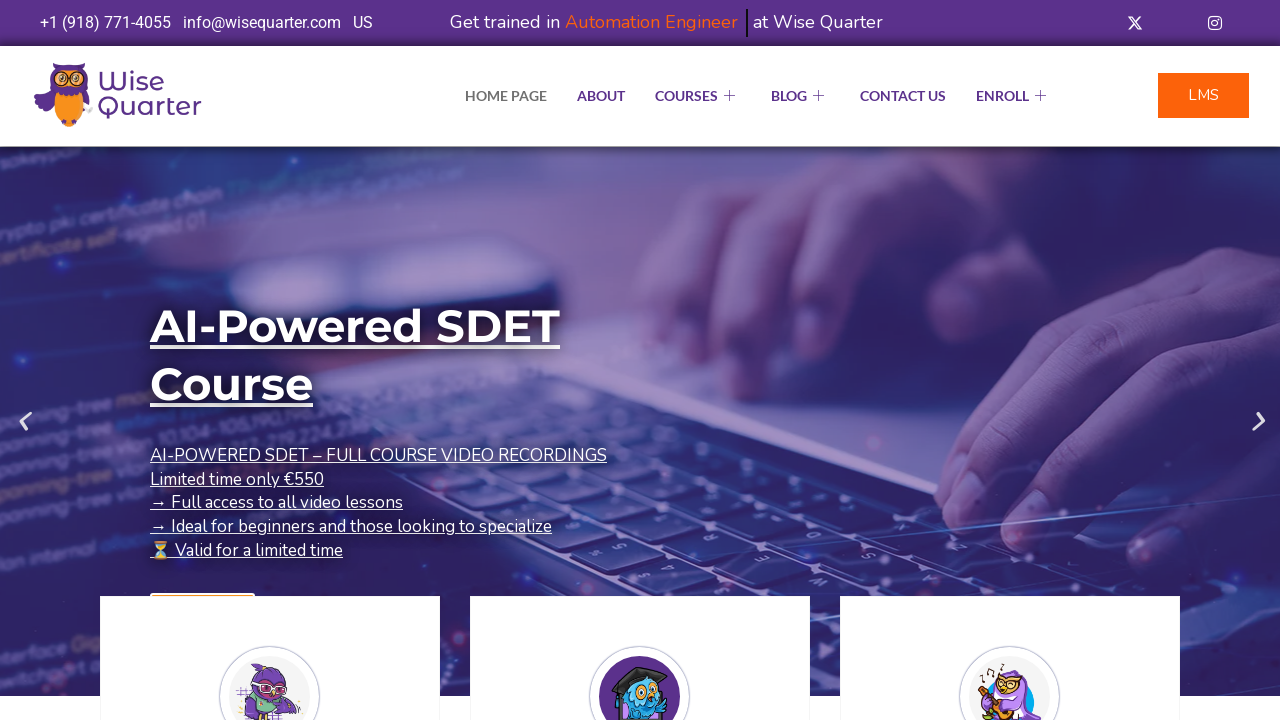

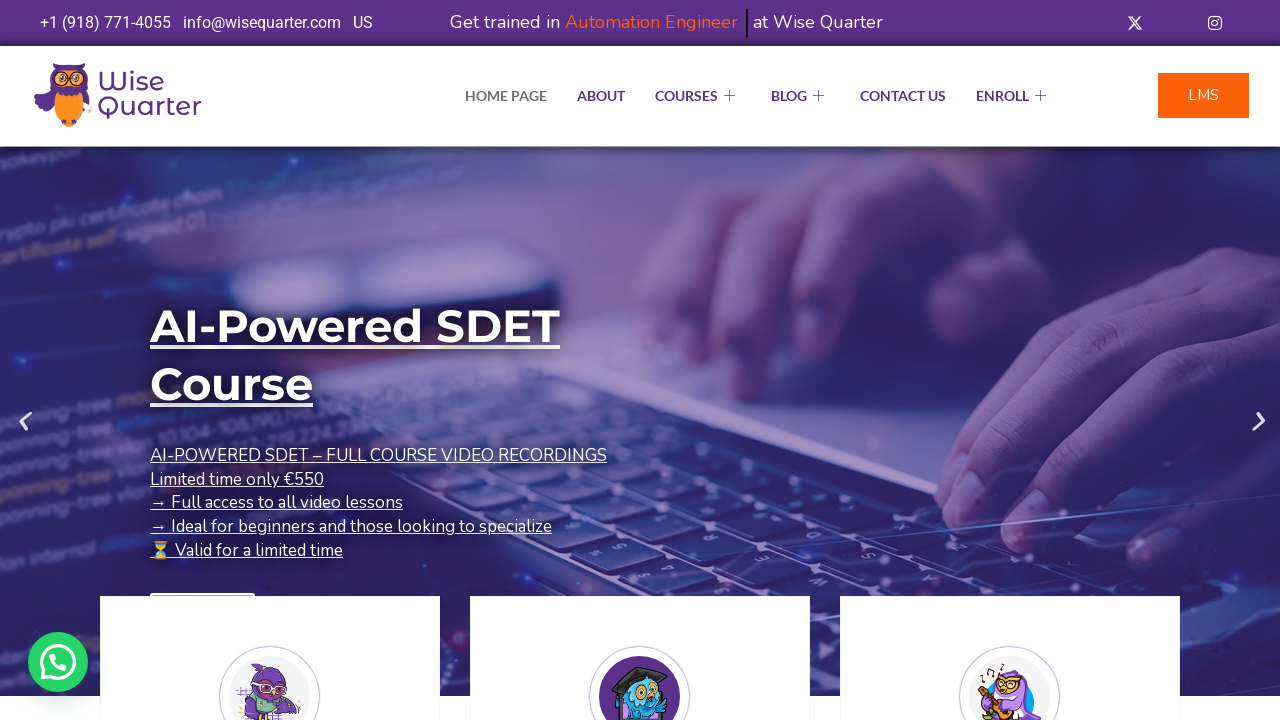